Tests different mouse click actions on dropdown menus including regular click, right-click (context click), and double-click

Starting URL: https://bonigarcia.dev/selenium-webdriver-java/dropdown-menu.html

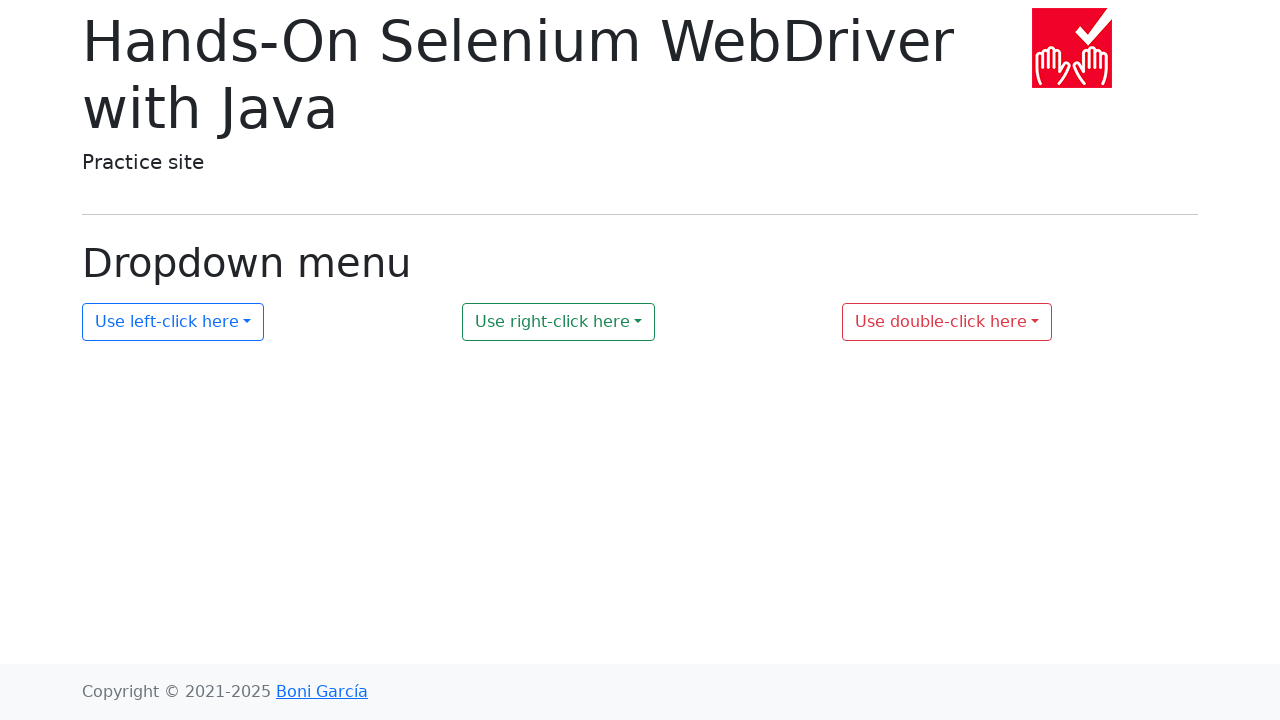

Performed regular click on first dropdown menu at (173, 322) on #my-dropdown-1
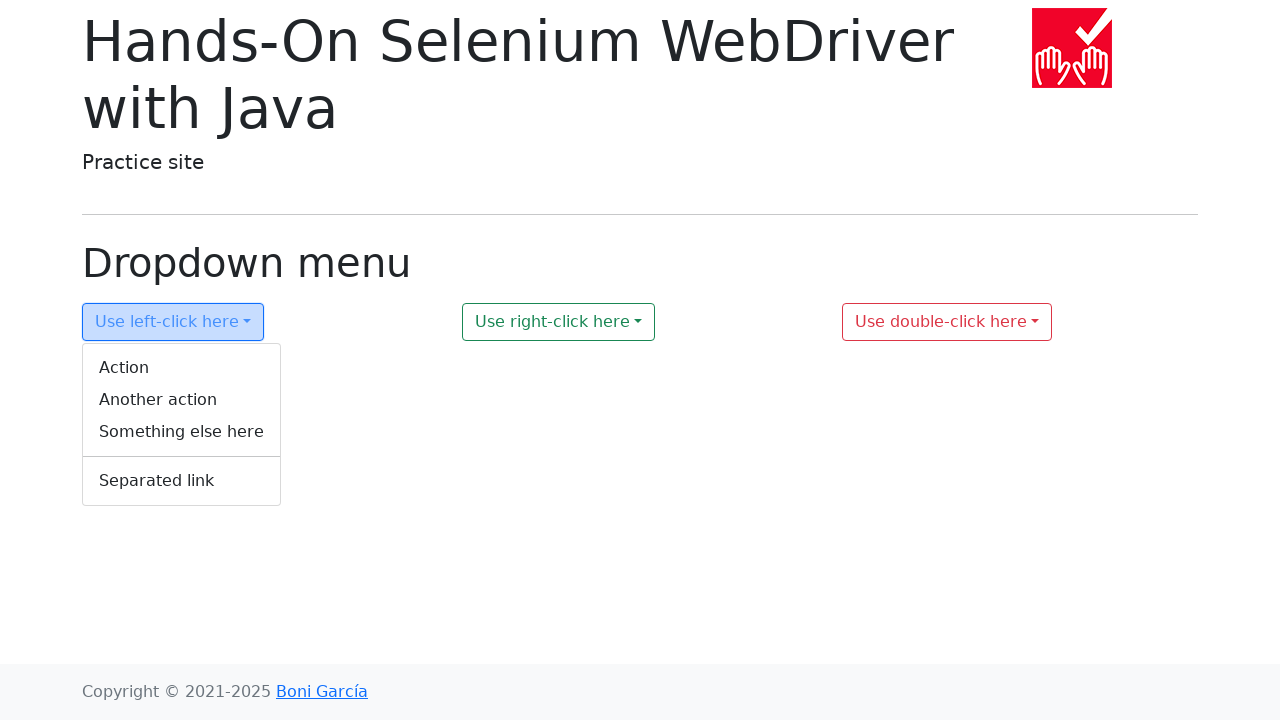

Performed right-click (context click) on second dropdown menu at (559, 322) on #my-dropdown-2
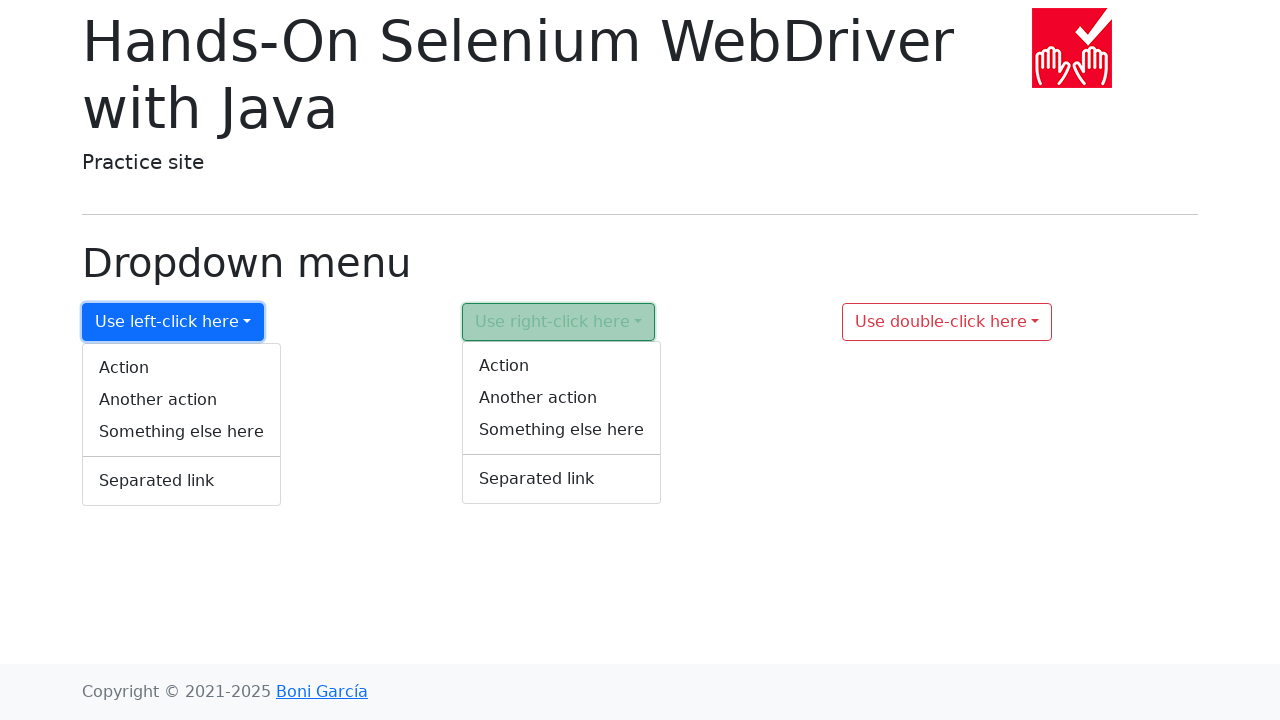

Performed double-click on third dropdown menu at (947, 322) on #my-dropdown-3
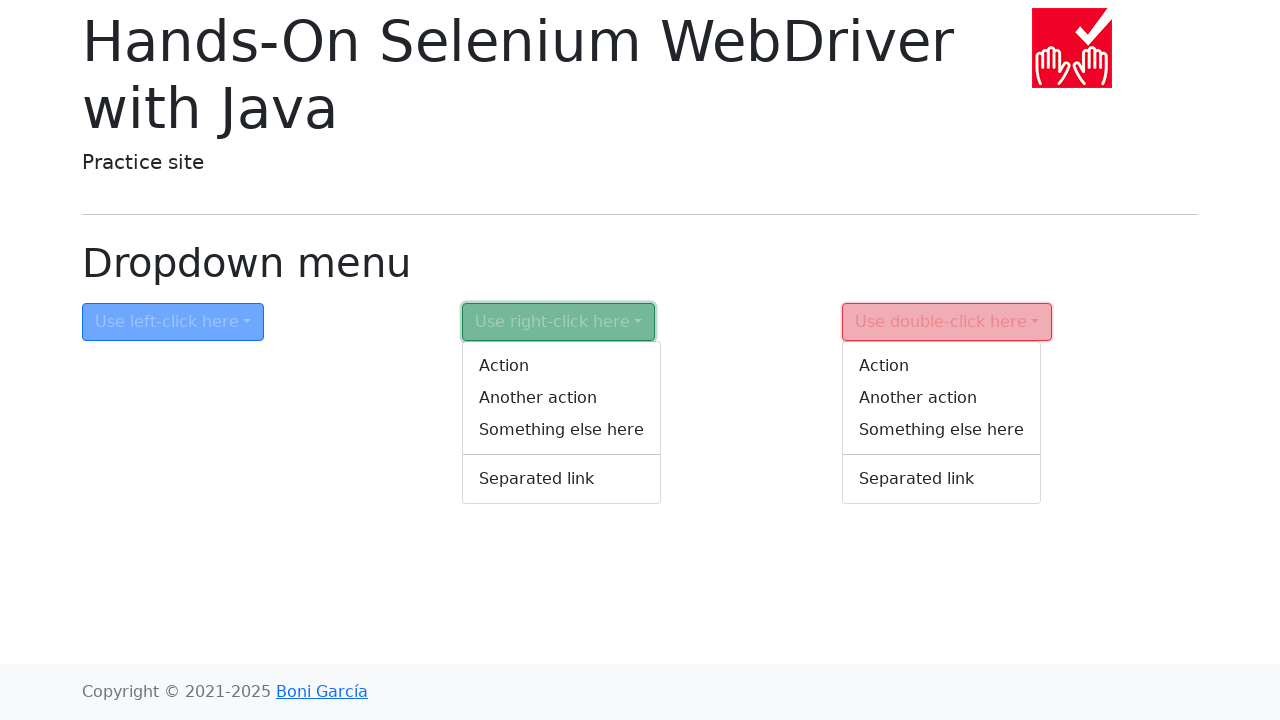

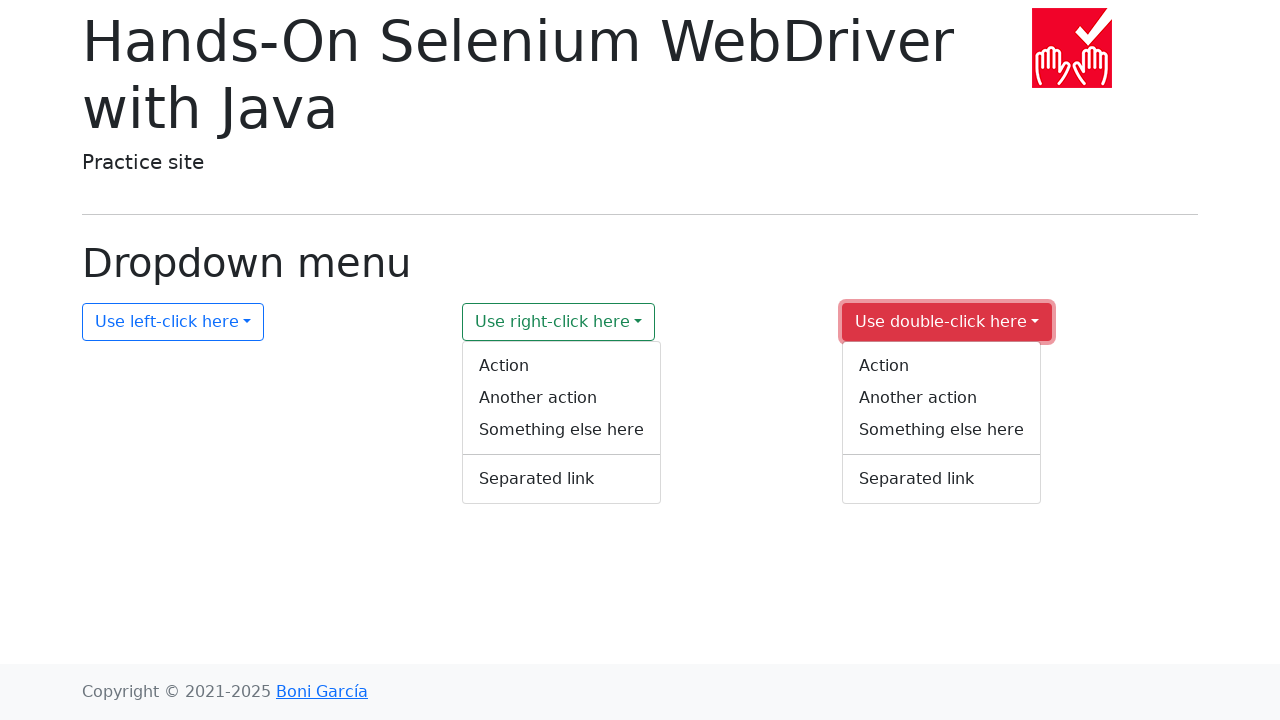